Tests different types of button clicks (double-click, right-click, and regular click) on a demo page and verifies the corresponding messages appear

Starting URL: https://demoqa.com/buttons

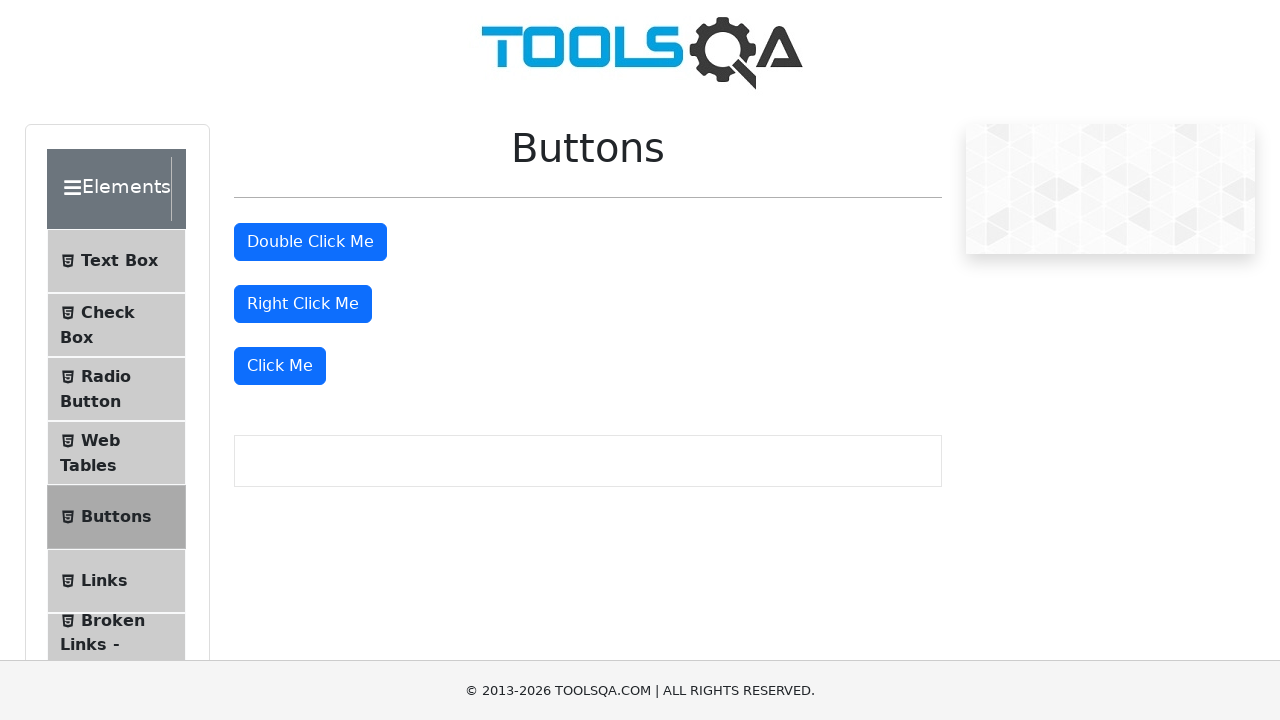

Double-clicked the double click button at (310, 242) on #doubleClickBtn
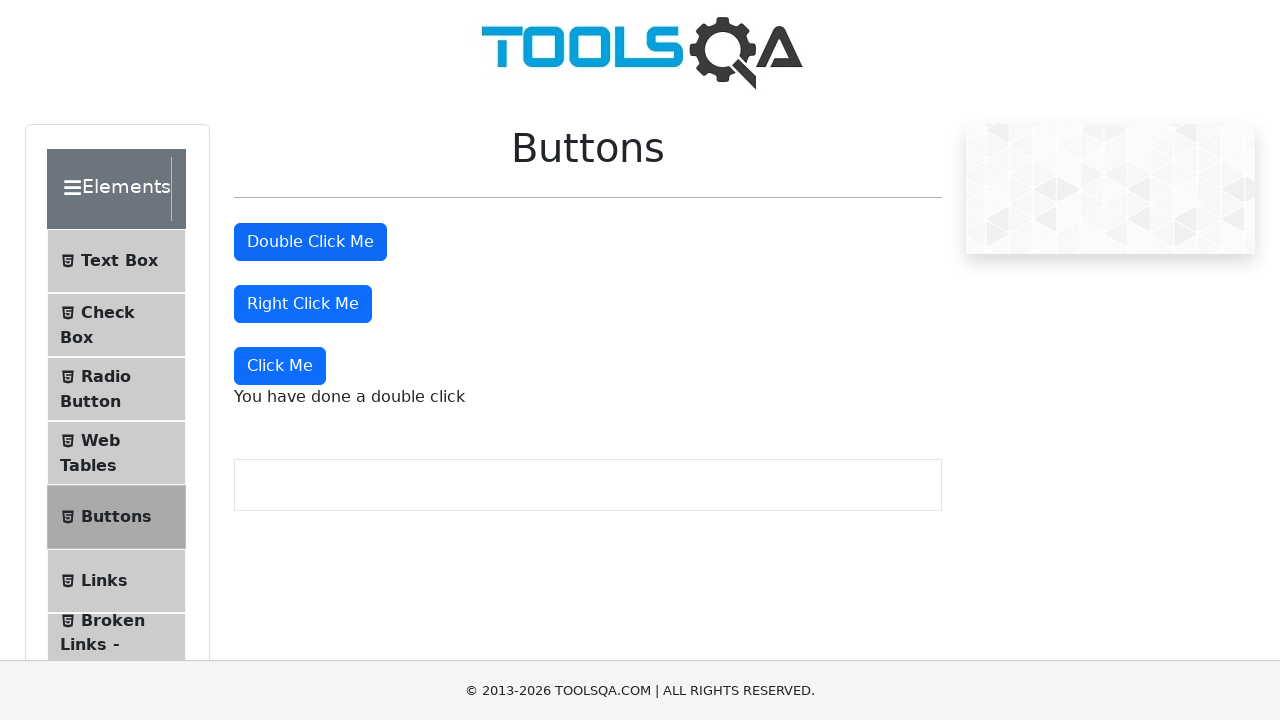

Verified double-click message appears: 'You have done a double click'
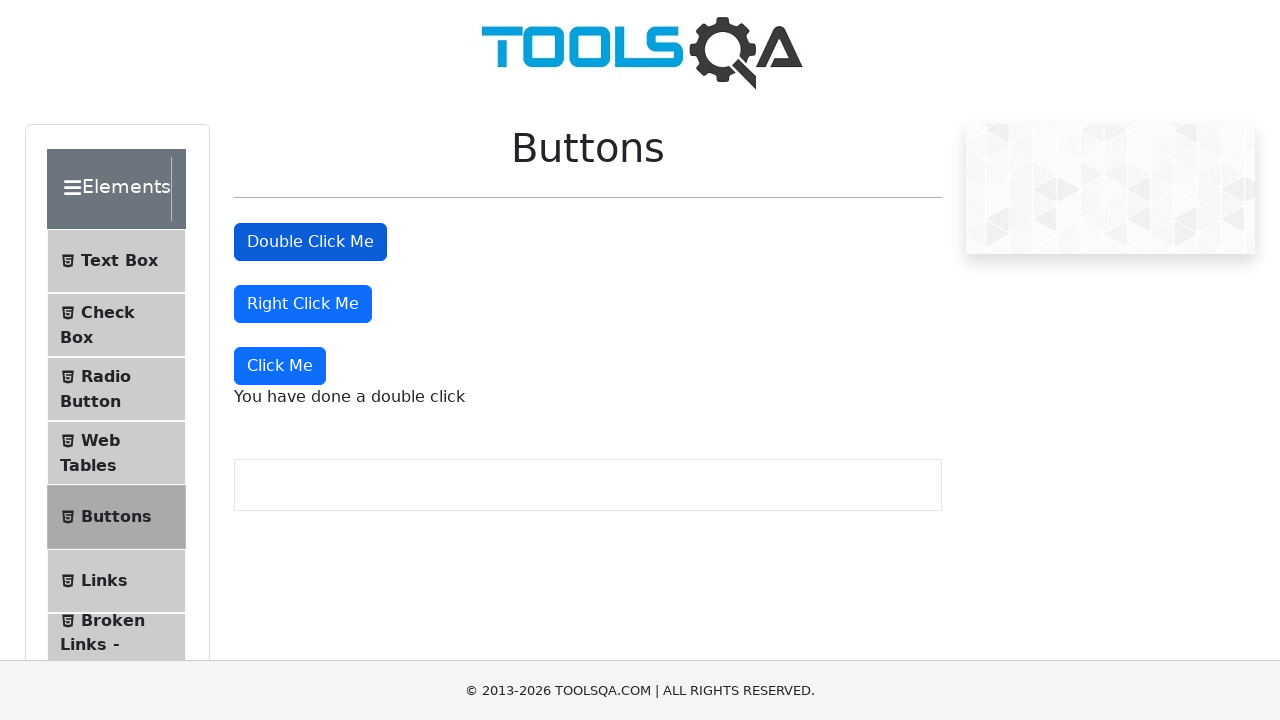

Right-clicked the right click button at (303, 304) on #rightClickBtn
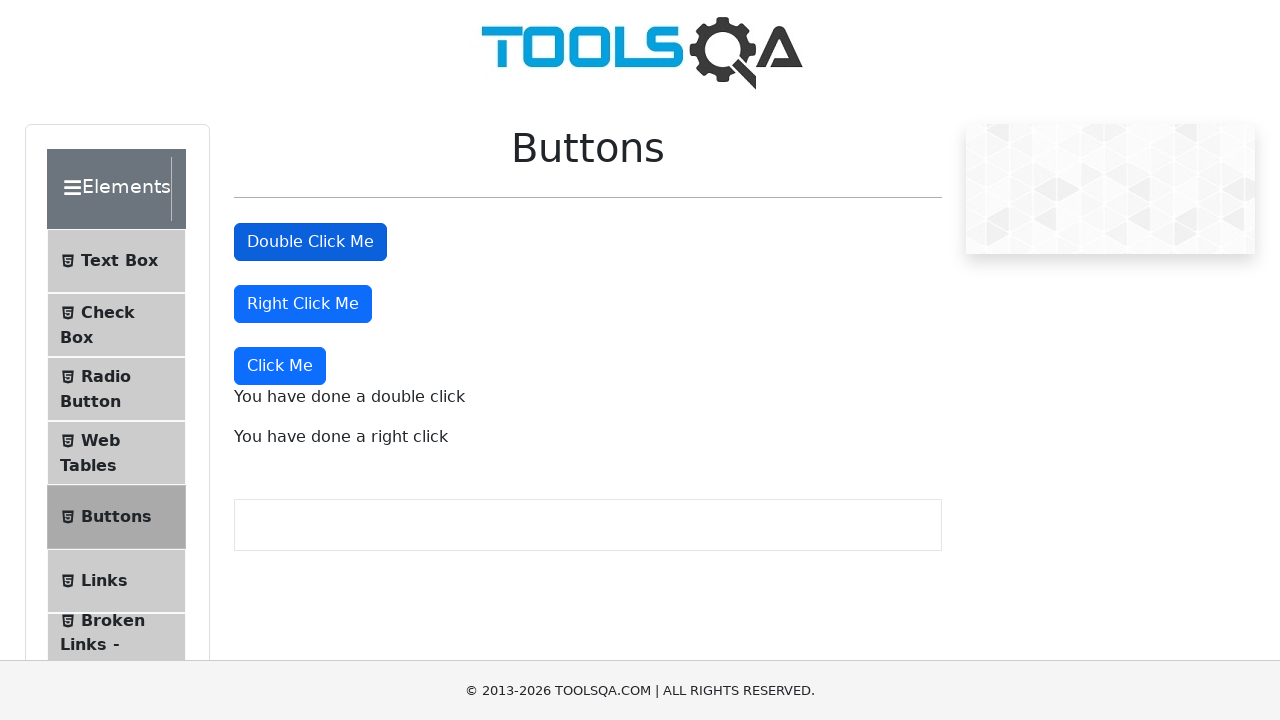

Verified right-click message appears: 'You have done a right click'
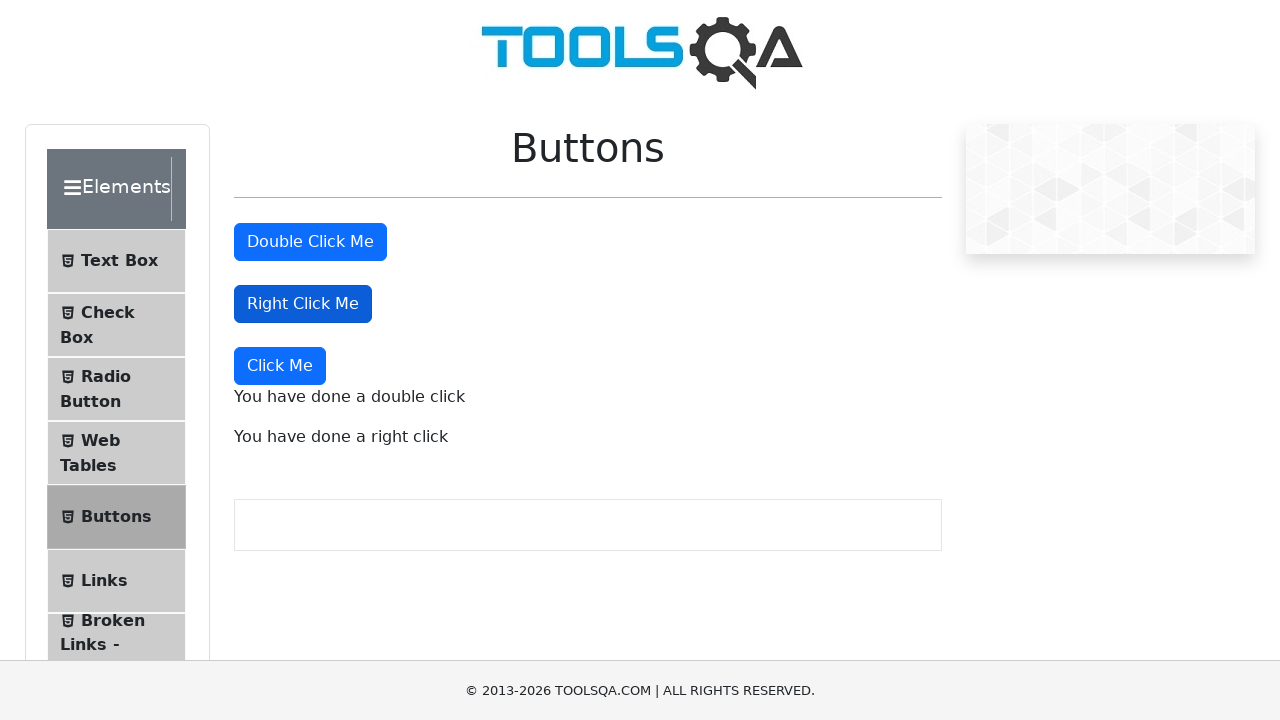

Clicked the 'Click Me' button at (280, 366) on xpath=//button[text()='Click Me']
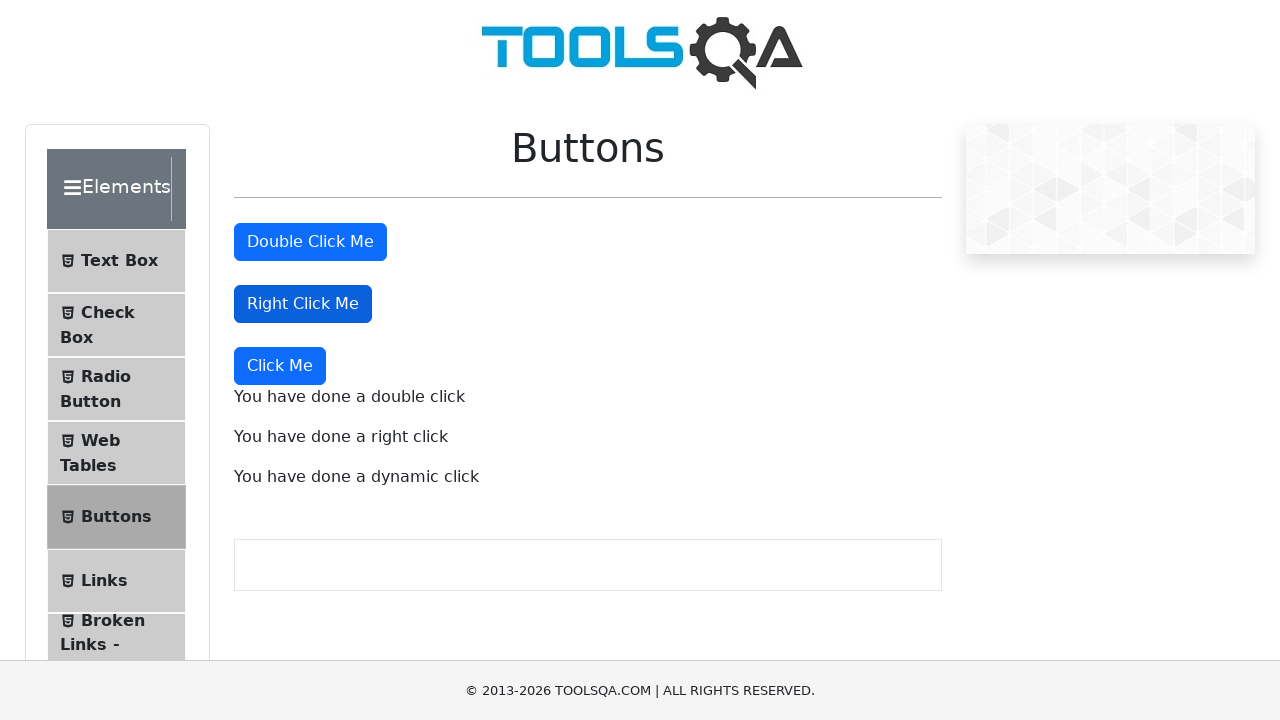

Verified click message appears: 'You have done a dynamic click'
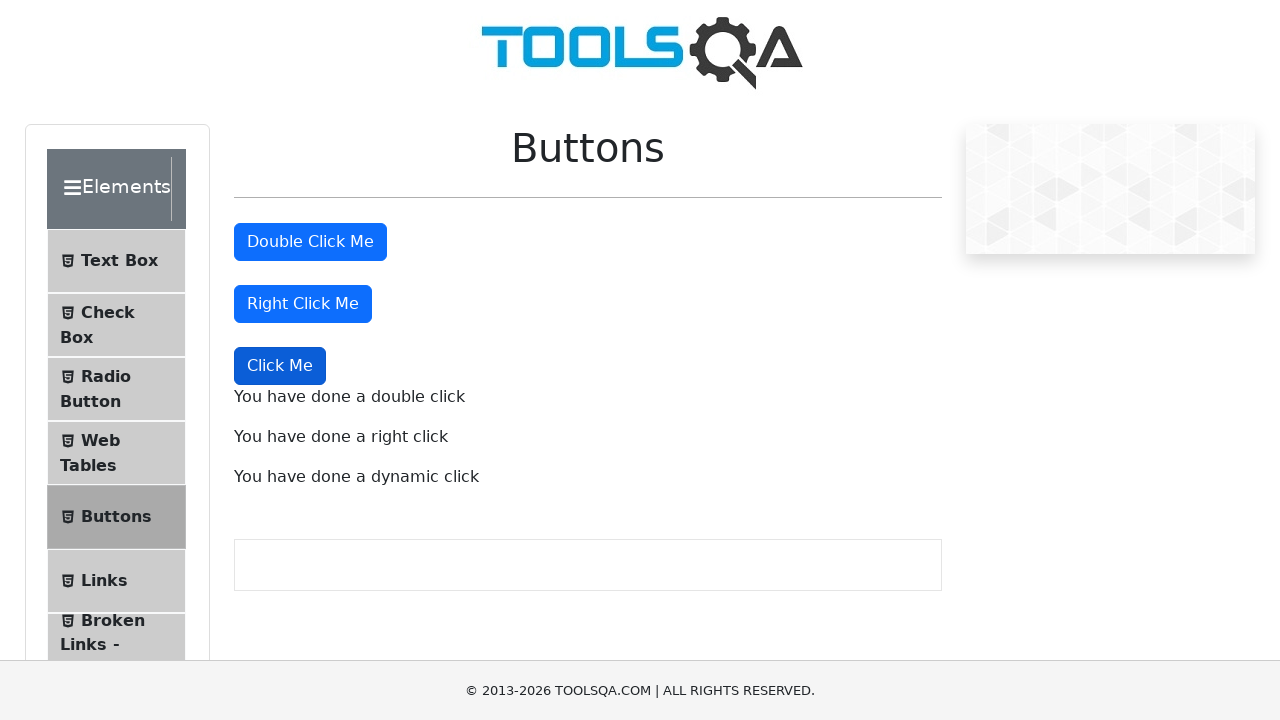

Zoomed out page to 80% to see all results
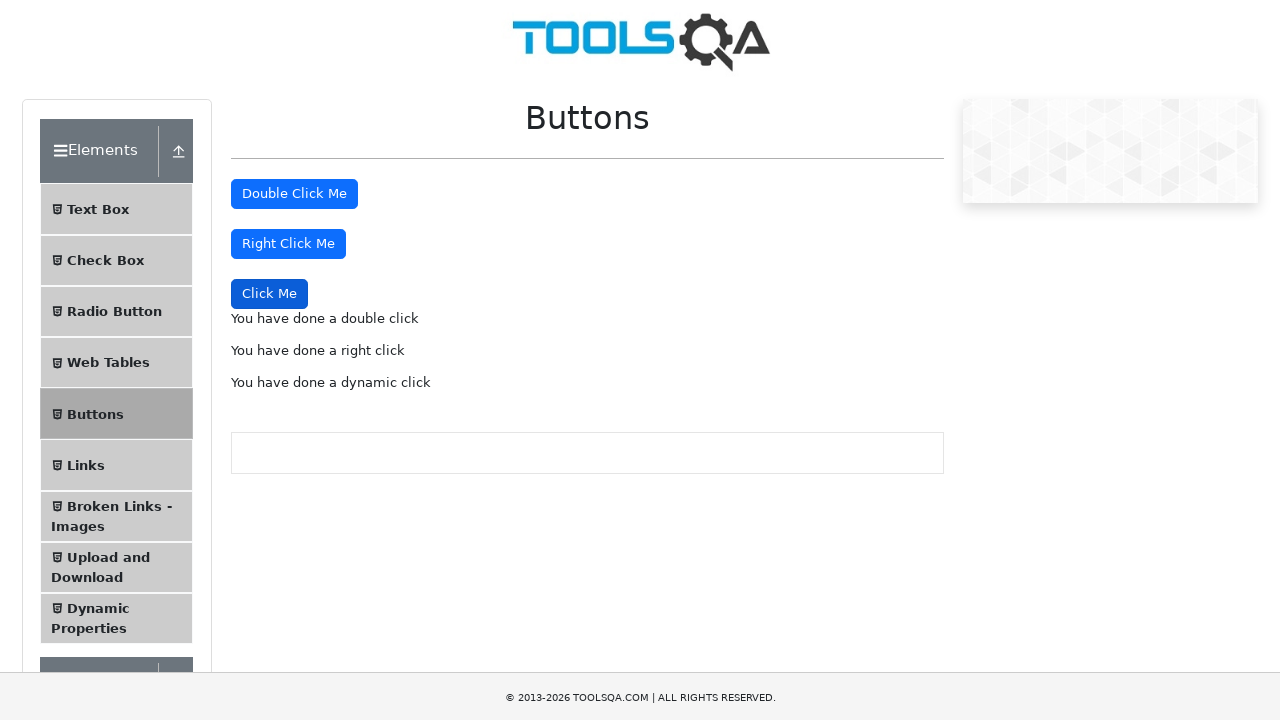

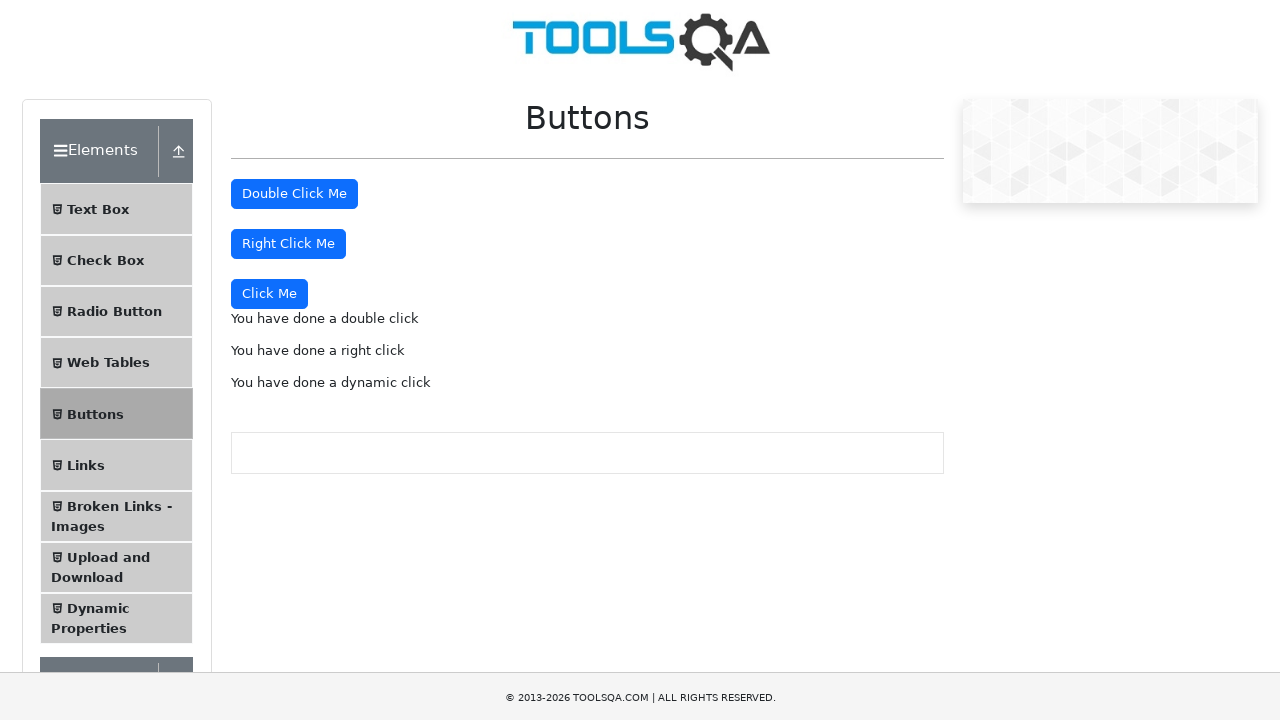